Tests a form interaction by reading a custom attribute value from an element, calculating a mathematical result using logarithm and sine functions, filling in the answer, checking a checkbox, clicking a radio button, and submitting the form.

Starting URL: https://suninjuly.github.io/get_attribute.html

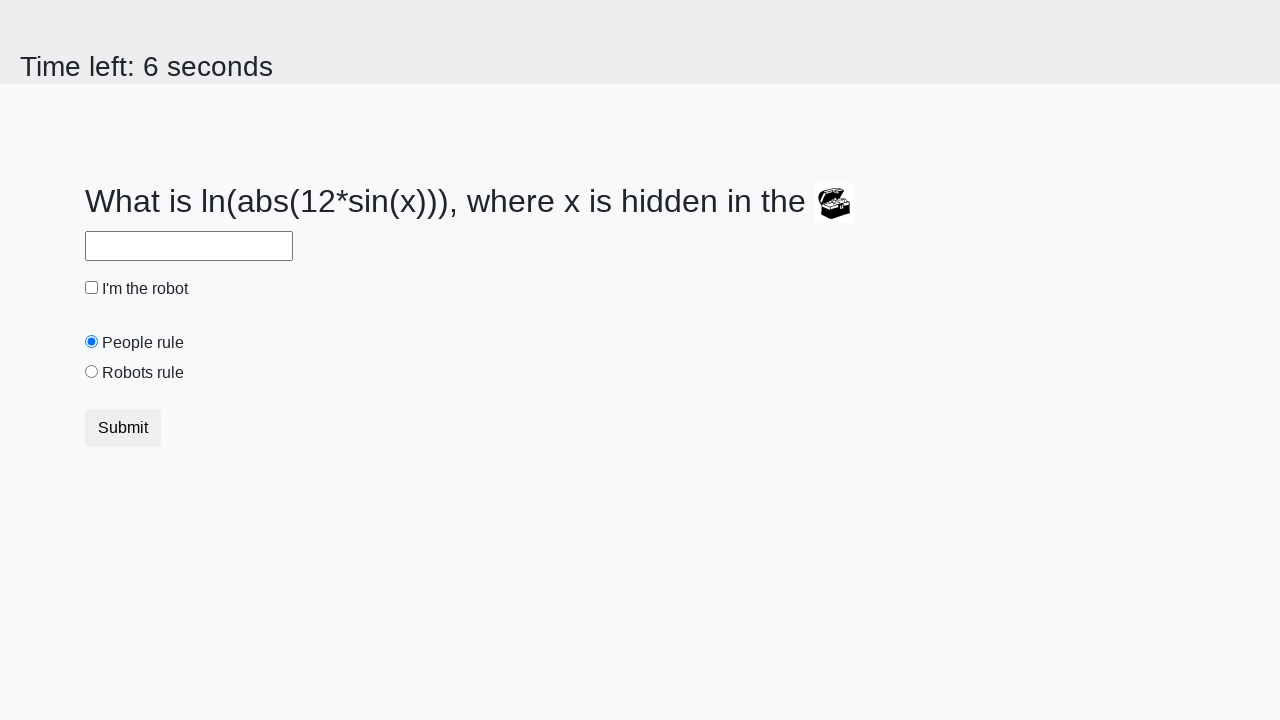

Located treasure element
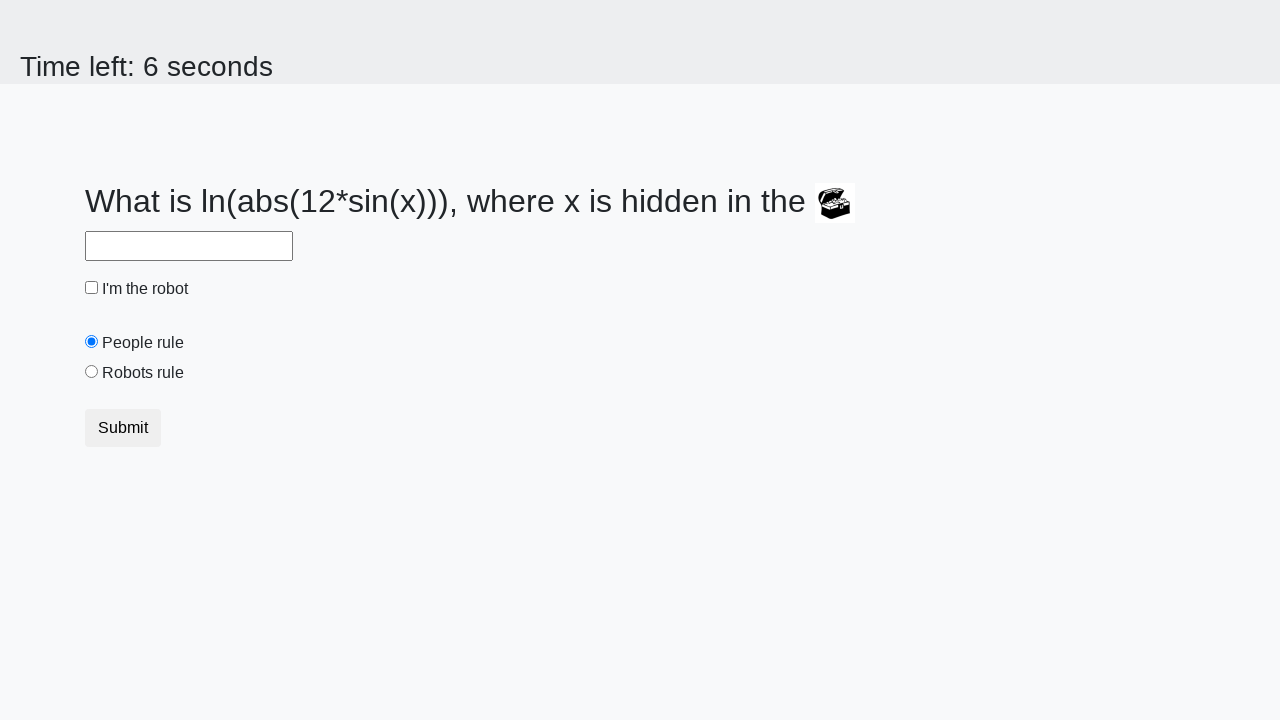

Retrieved custom attribute 'valuex' with value: 753
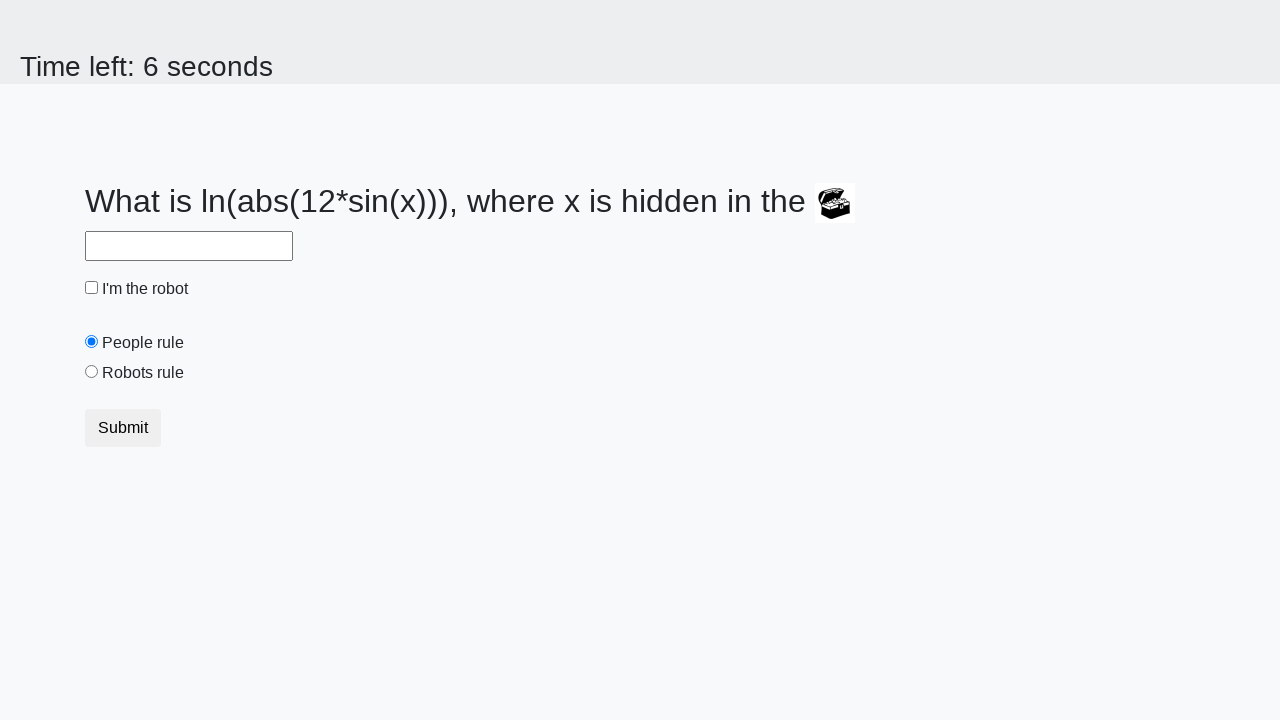

Calculated mathematical result: 2.300672794581122
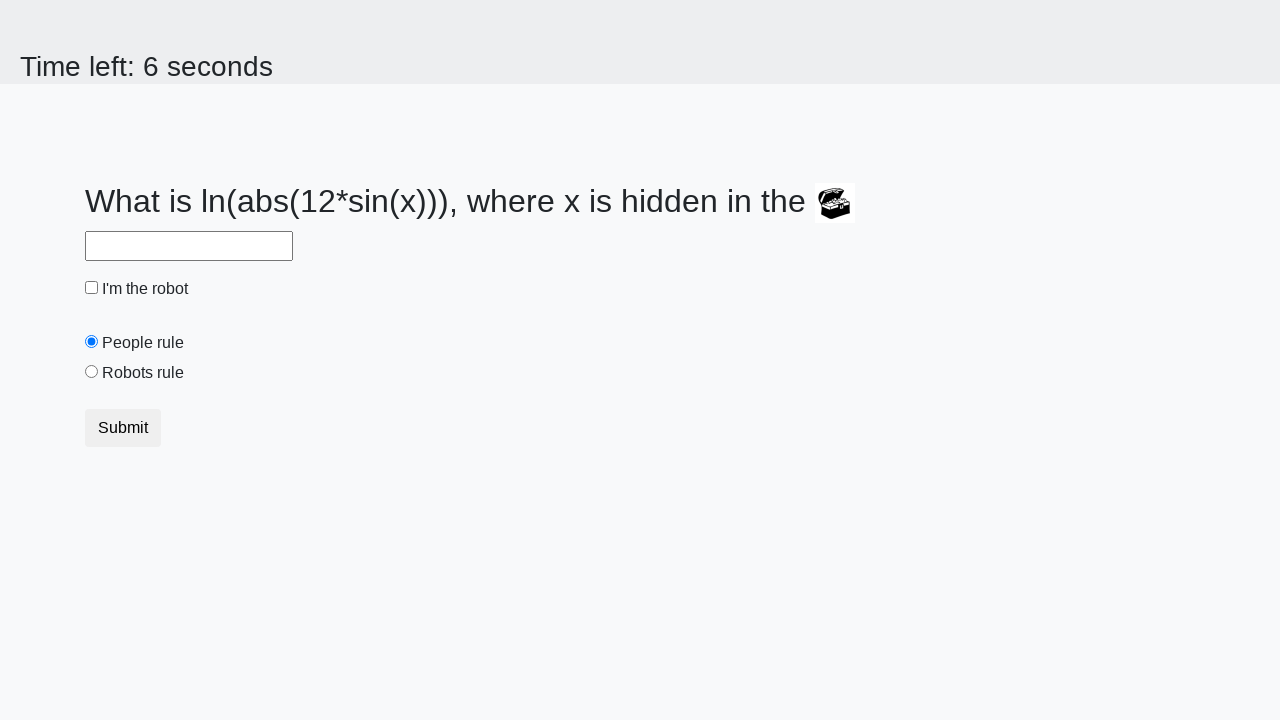

Filled answer field with calculated value: 2.300672794581122 on #answer
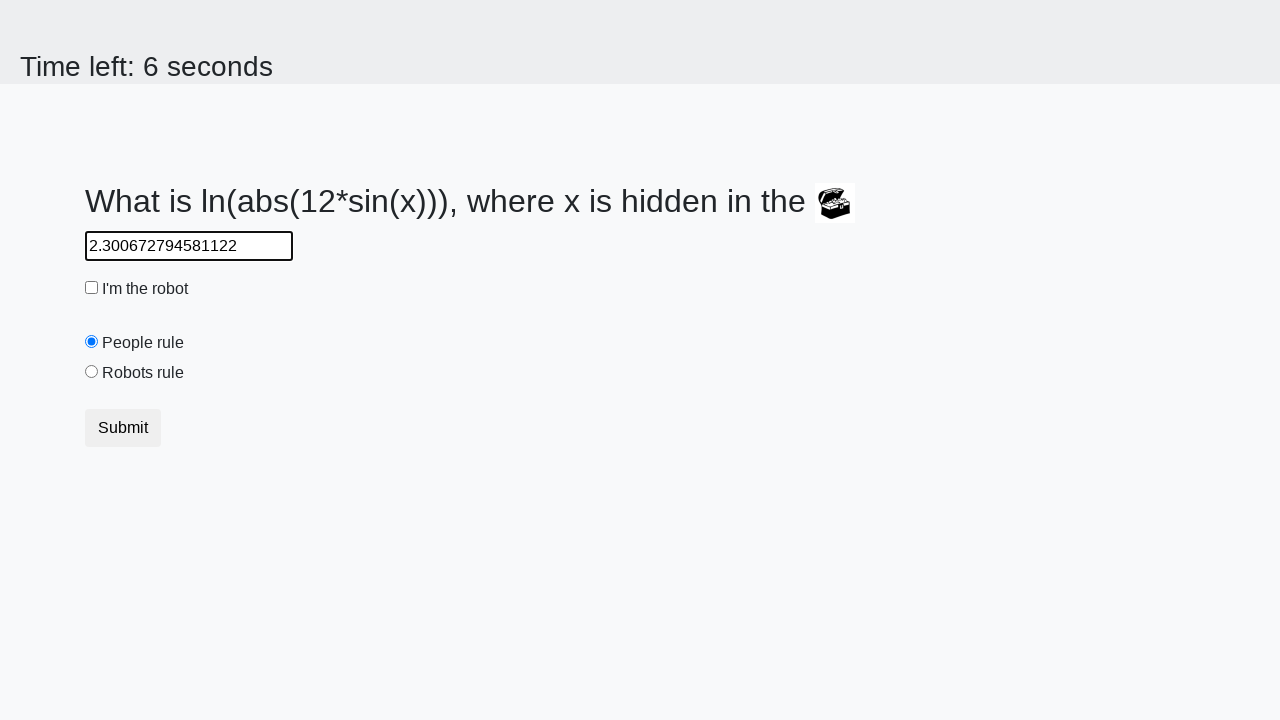

Checked the robot checkbox at (92, 288) on #robotCheckbox
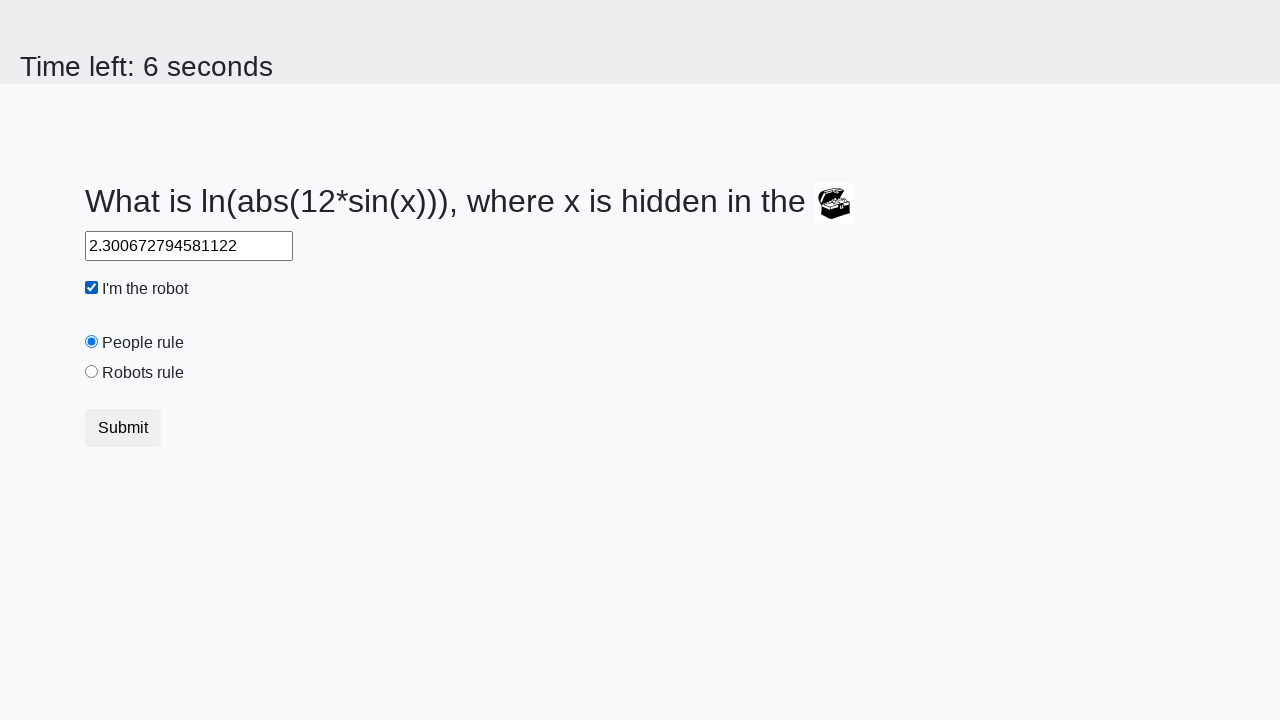

Selected the 'robots rule' radio button at (92, 372) on #robotsRule
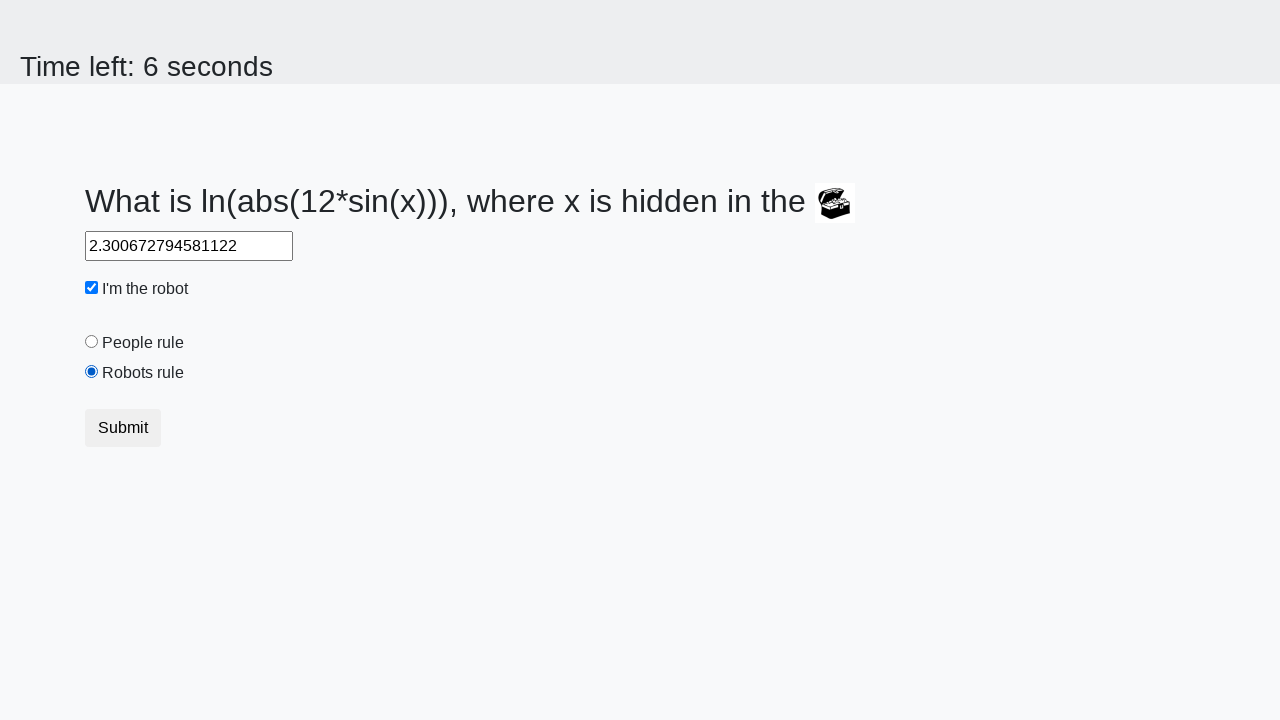

Clicked the submit button to complete form submission at (123, 428) on button.btn
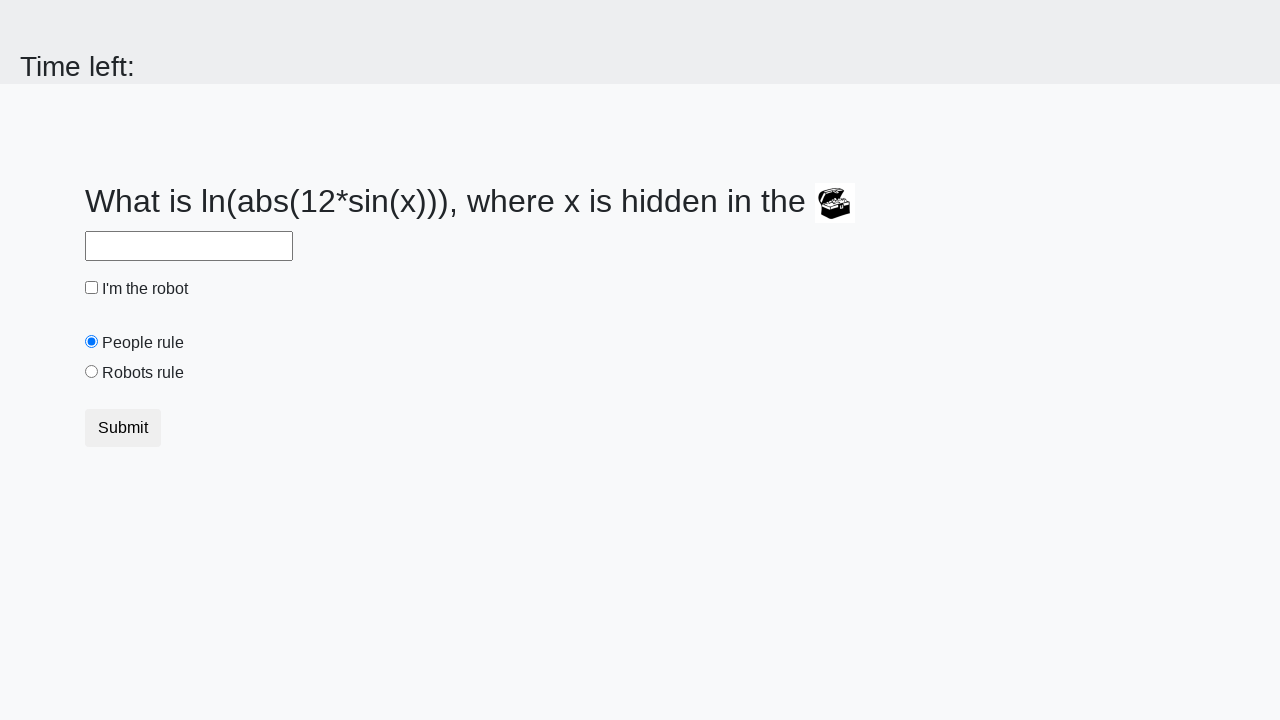

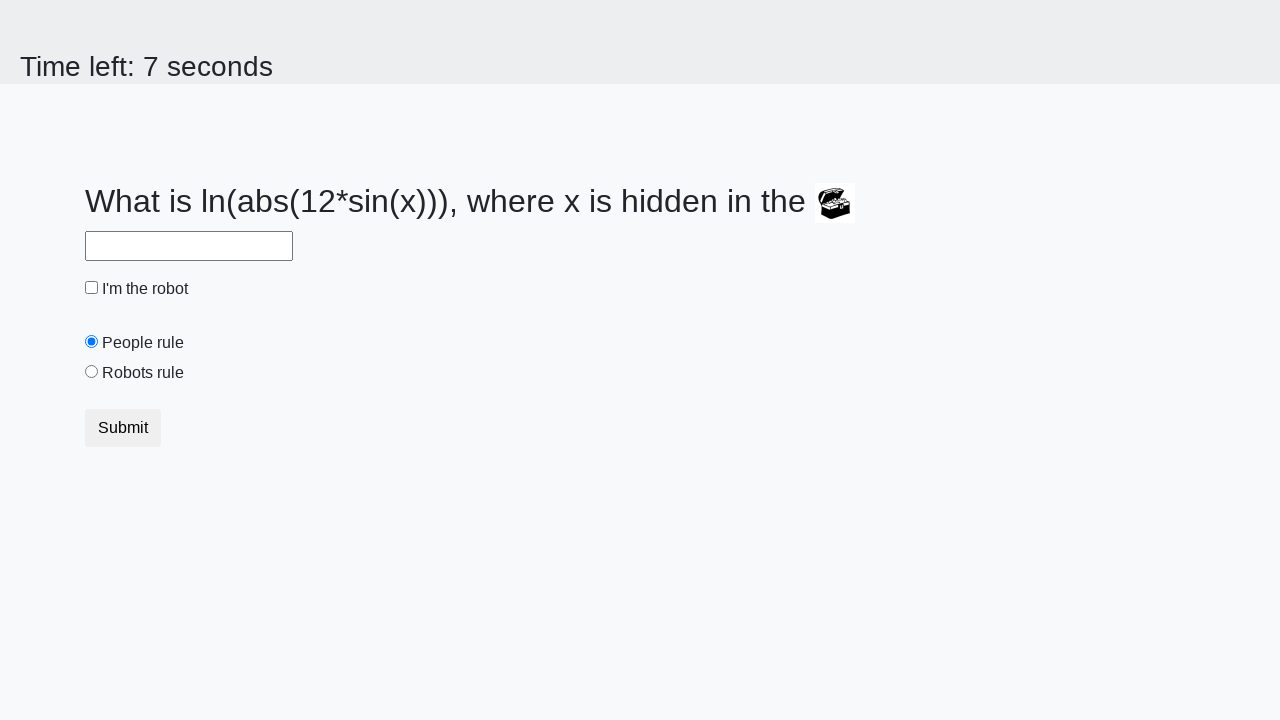